Navigates to jasonraimondi.com and verifies the page loads successfully by checking the response status code

Starting URL: https://jasonraimondi.com

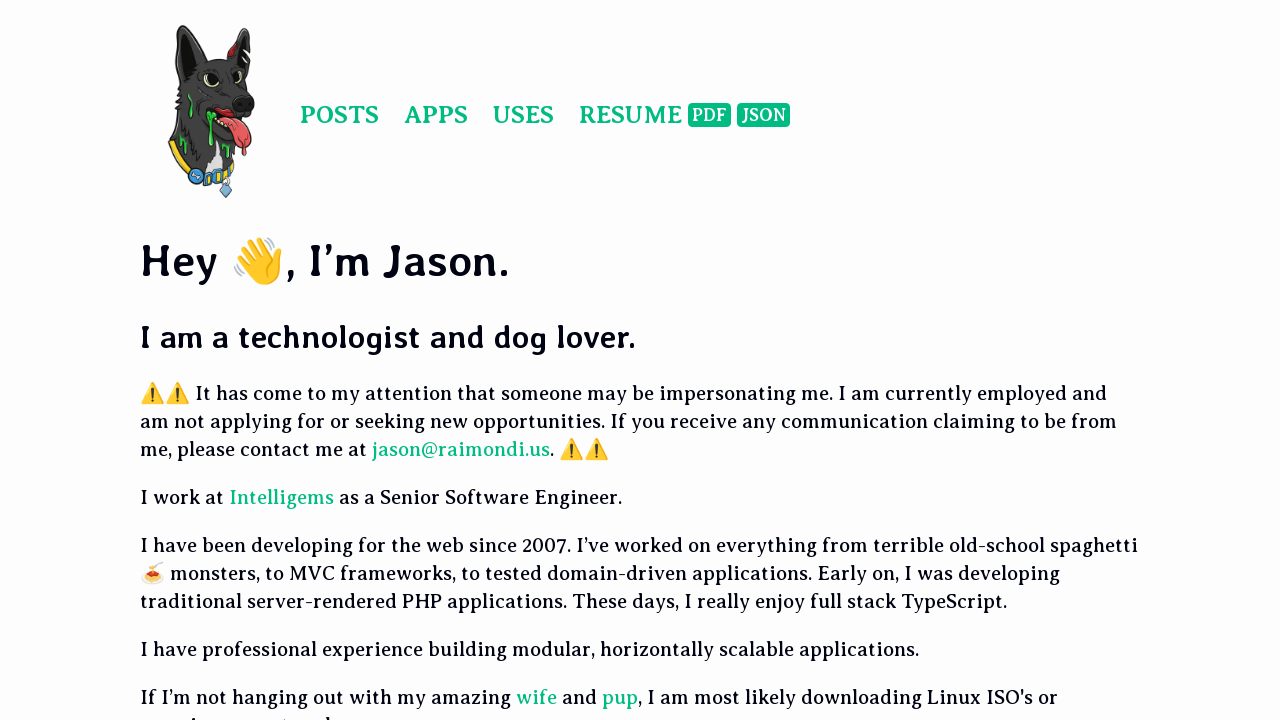

Navigated to https://jasonraimondi.com
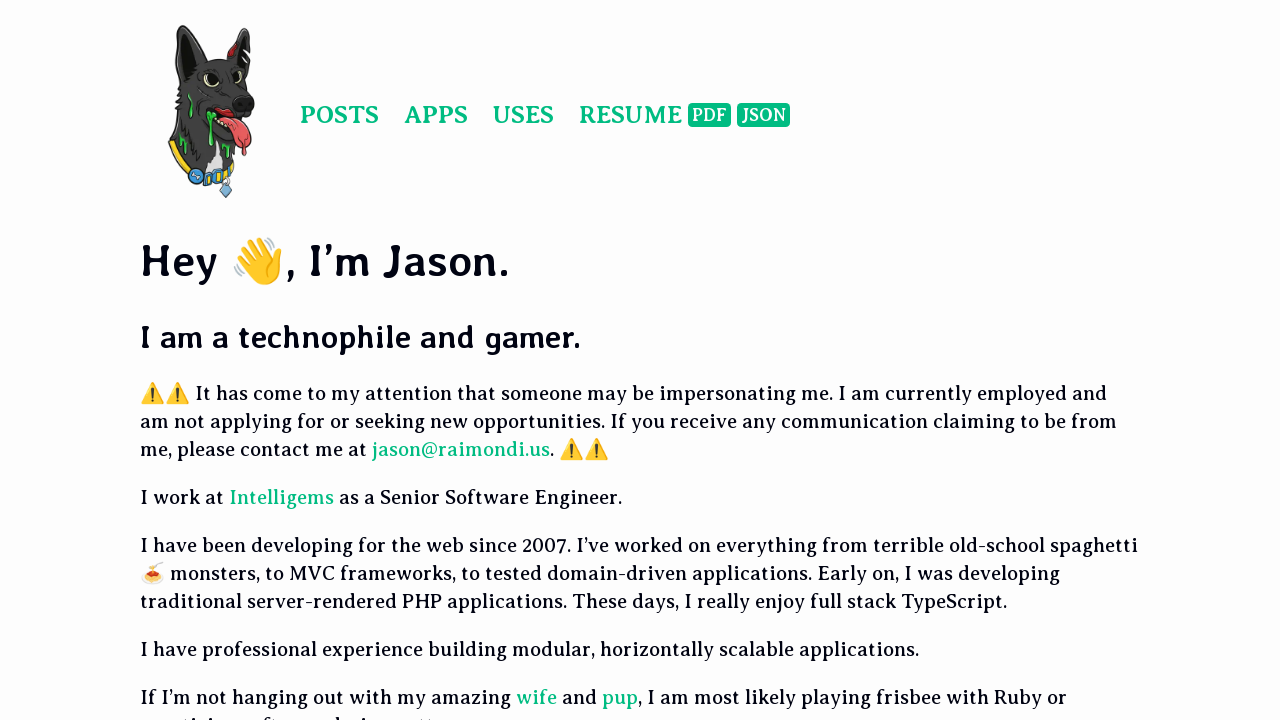

Page DOM content fully loaded
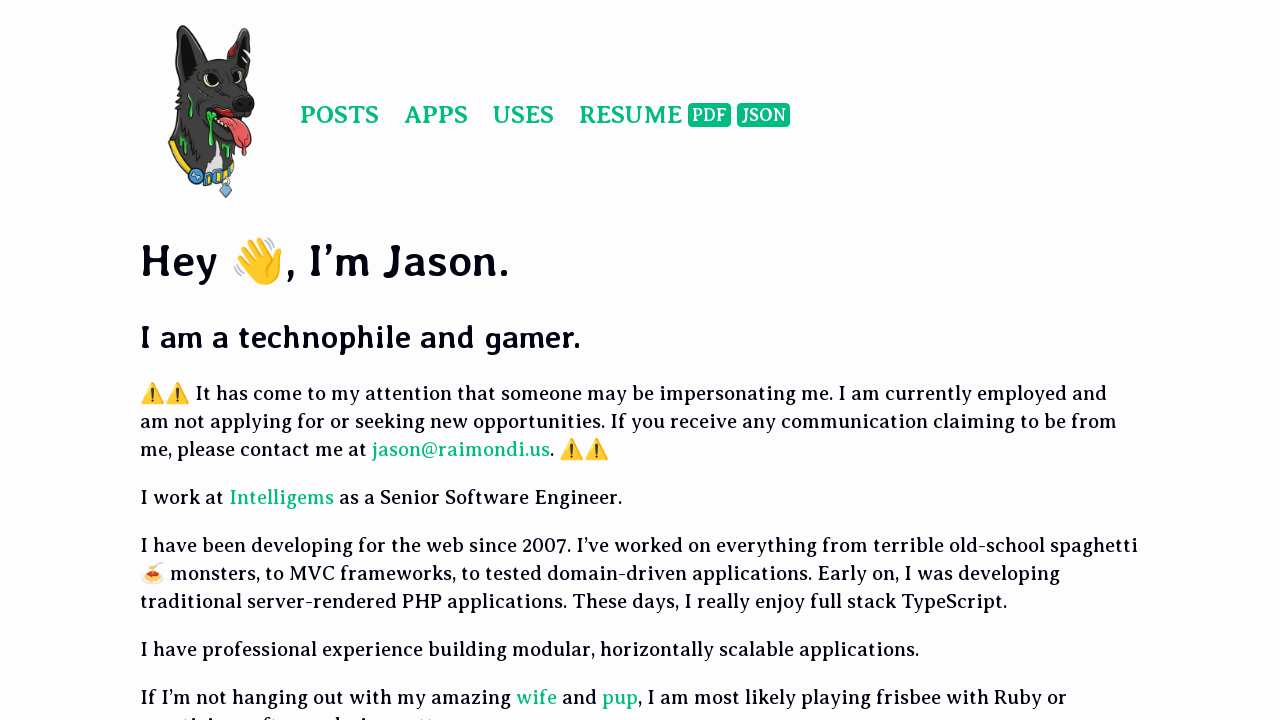

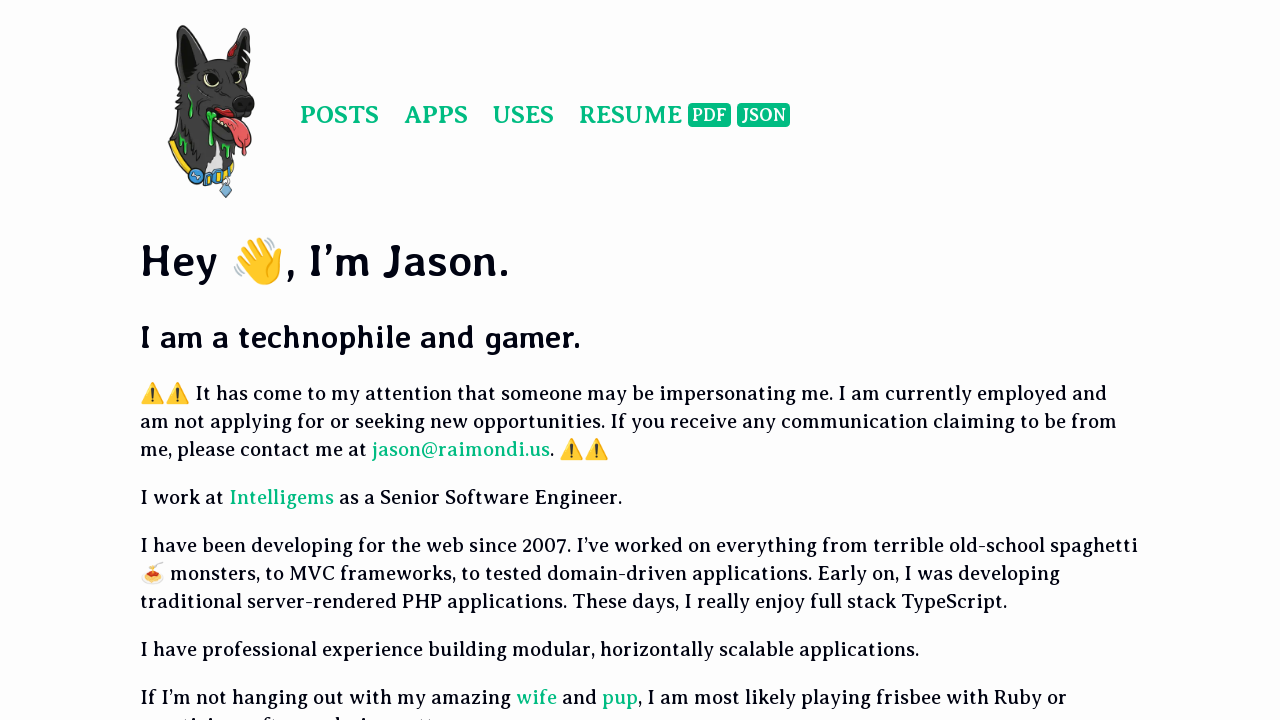